Tests navigation by clicking a specific link text, then fills out a form with personal information (first name, last name, city, country) and submits it.

Starting URL: http://suninjuly.github.io/find_link_text

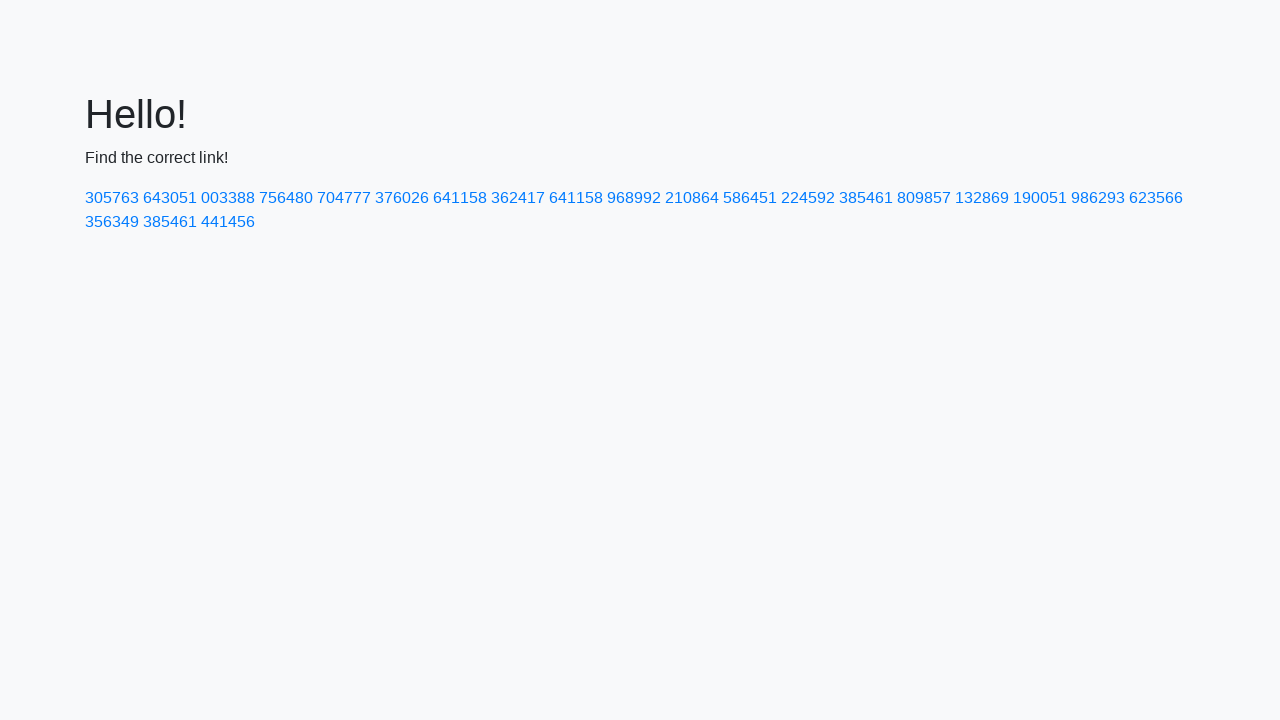

Navigated to starting URL
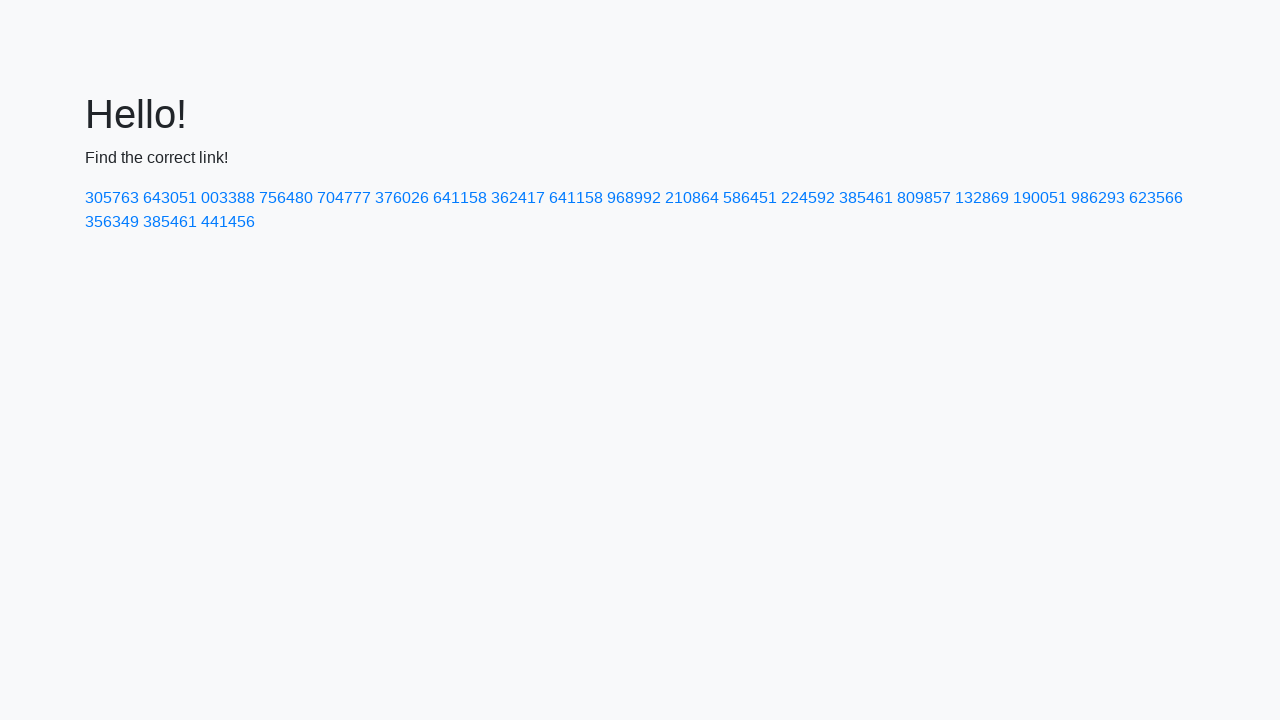

Clicked link with text '224592' at (808, 198) on text=224592
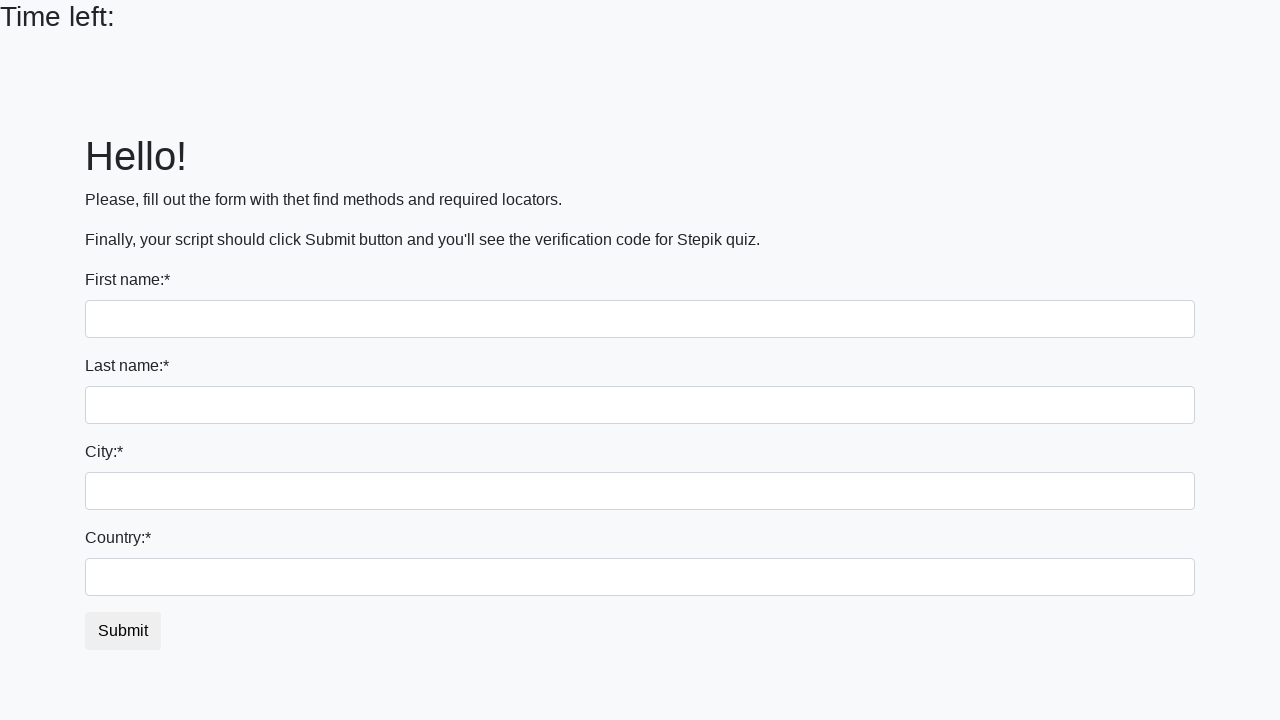

Filled first name field with 'Ivan' on input[name='first_name']
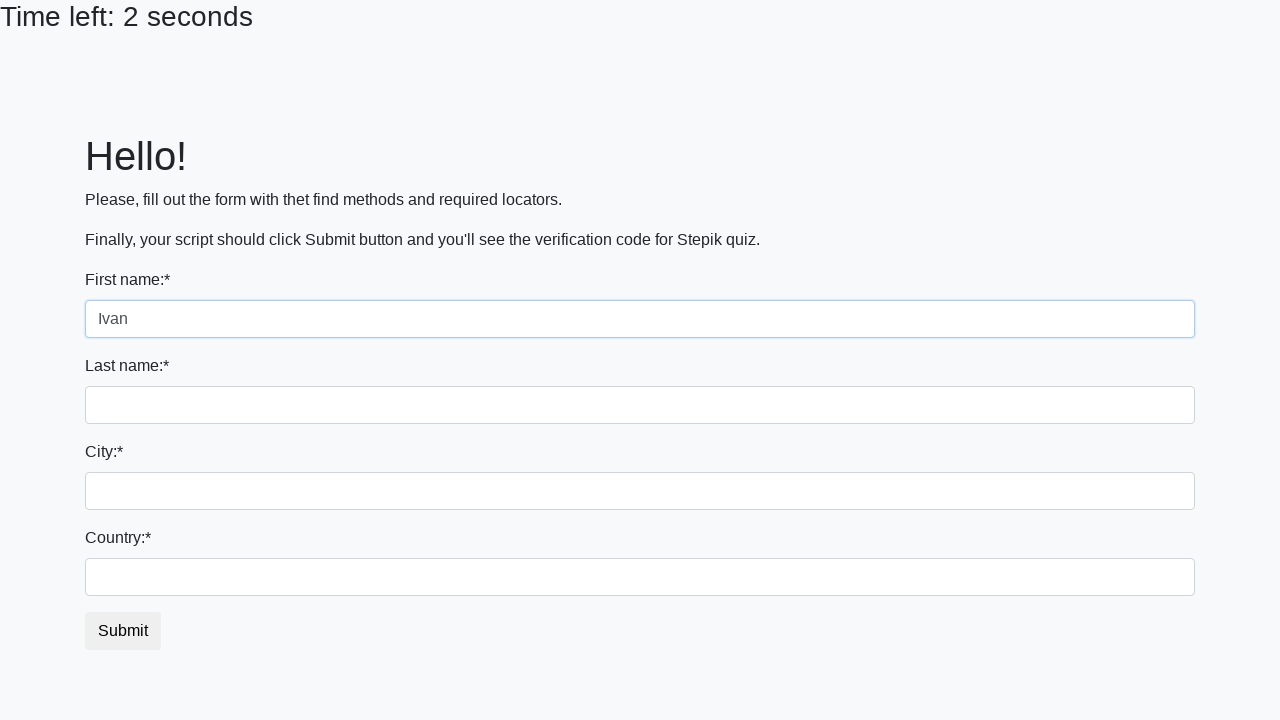

Filled last name field with 'Petrov' on input[name='last_name']
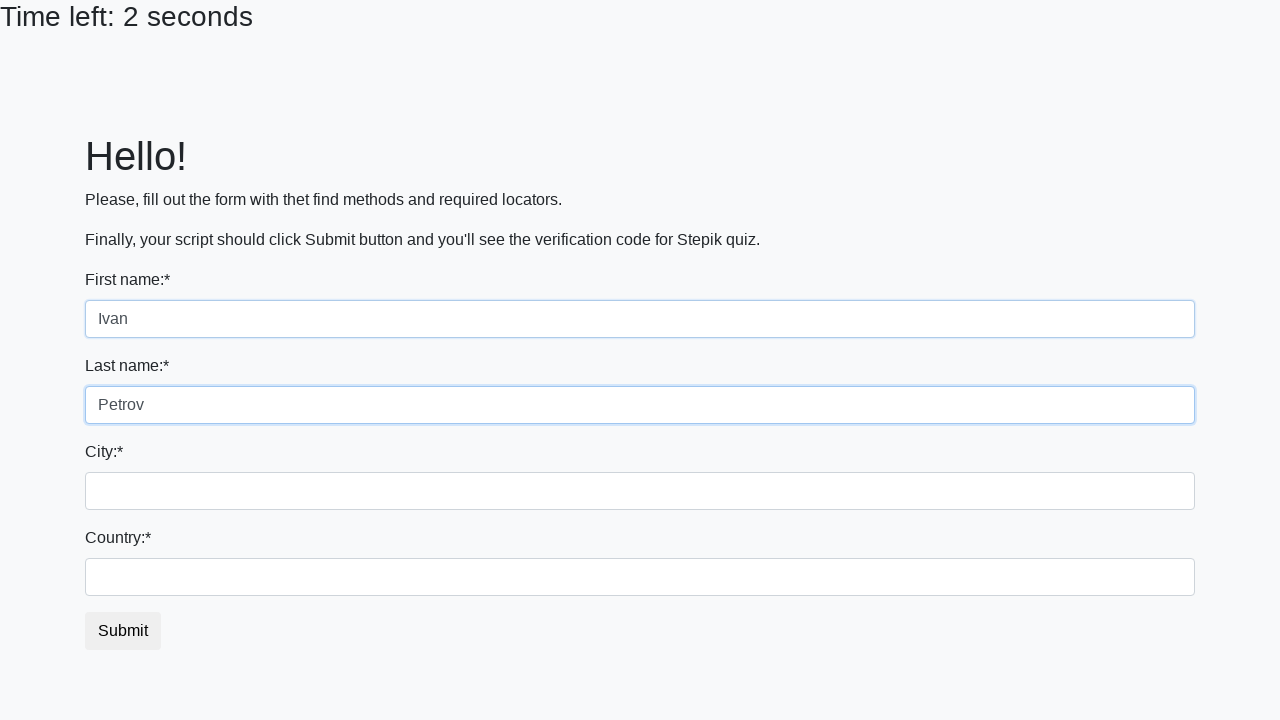

Filled city field with 'Smolensk' on .city
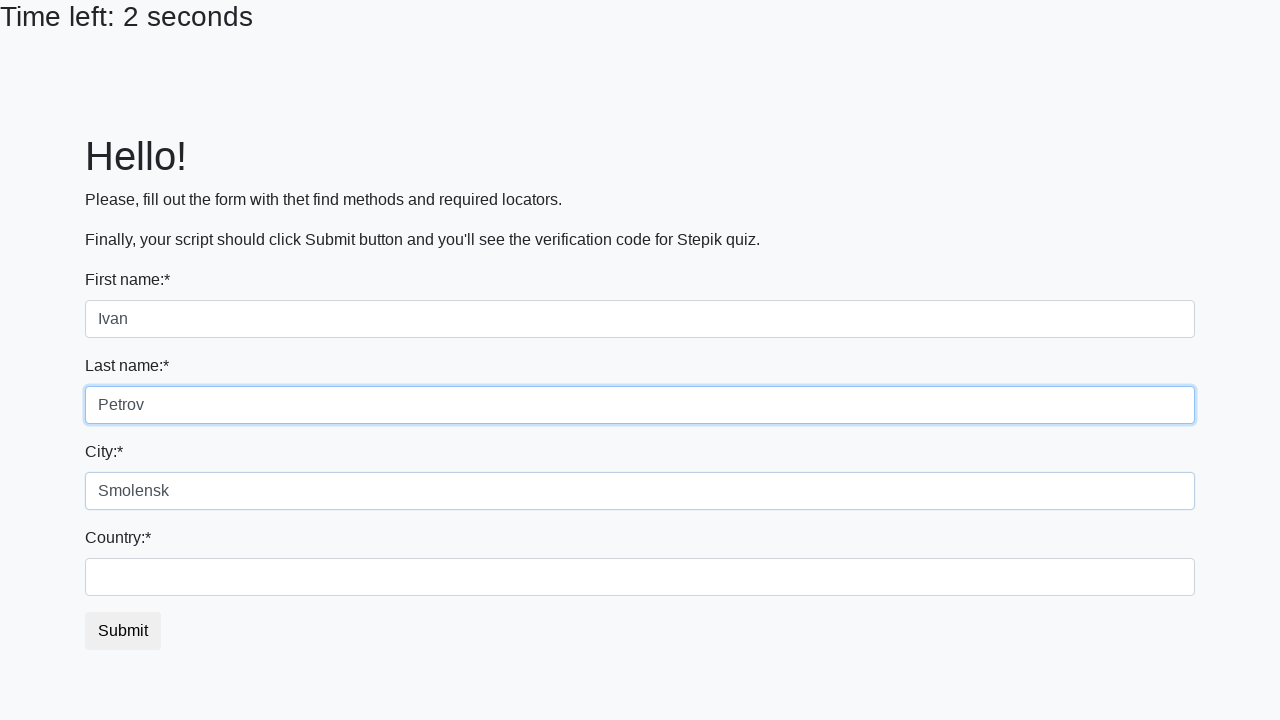

Filled country field with 'Russia' on #country
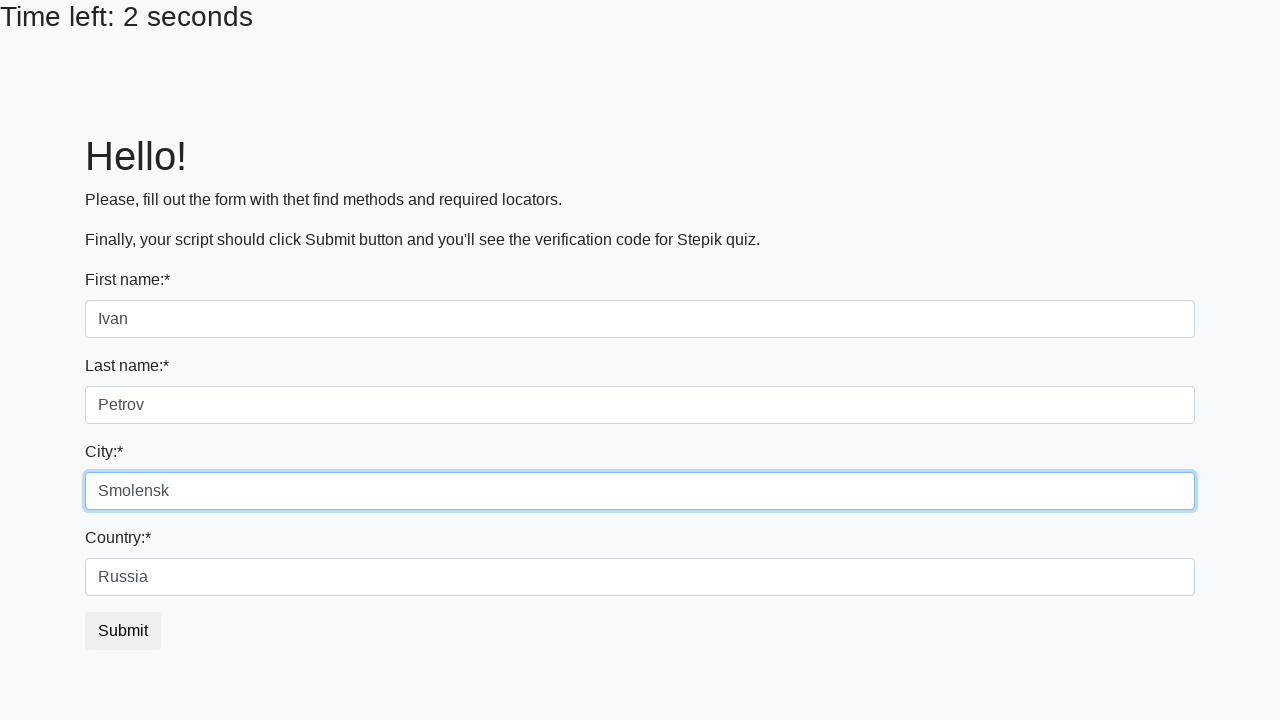

Clicked submit button to submit form at (123, 631) on button.btn
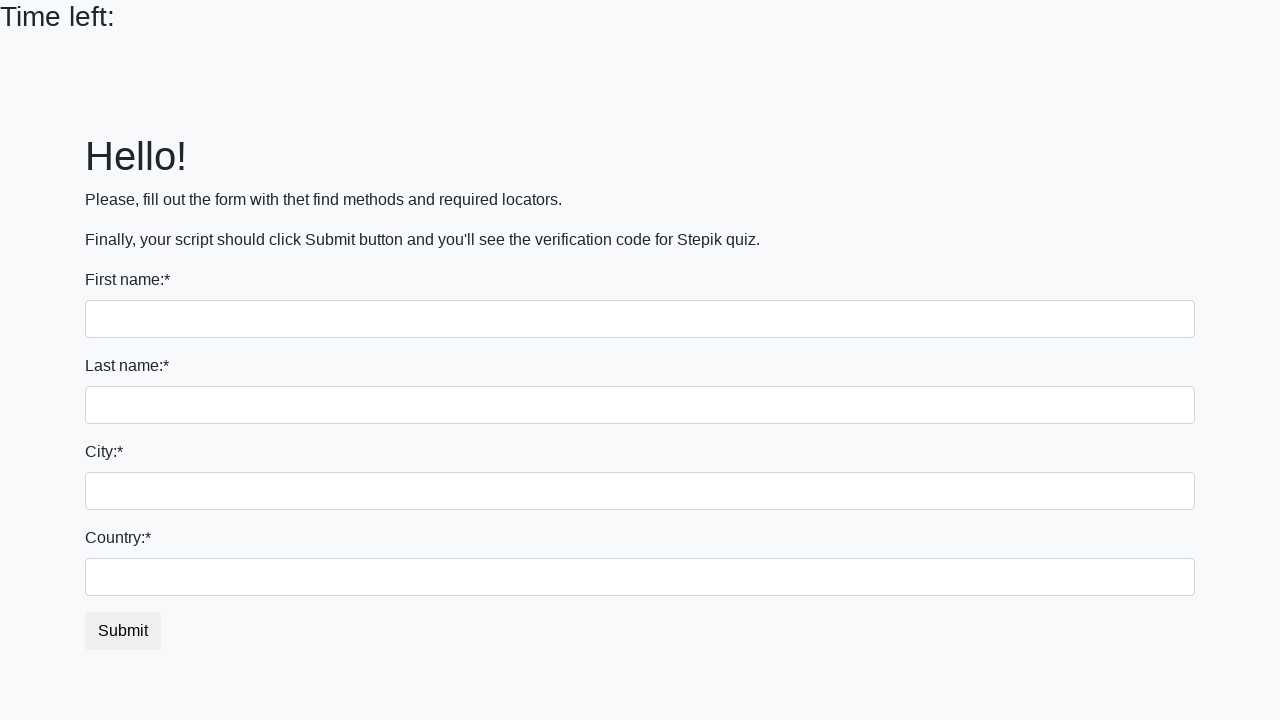

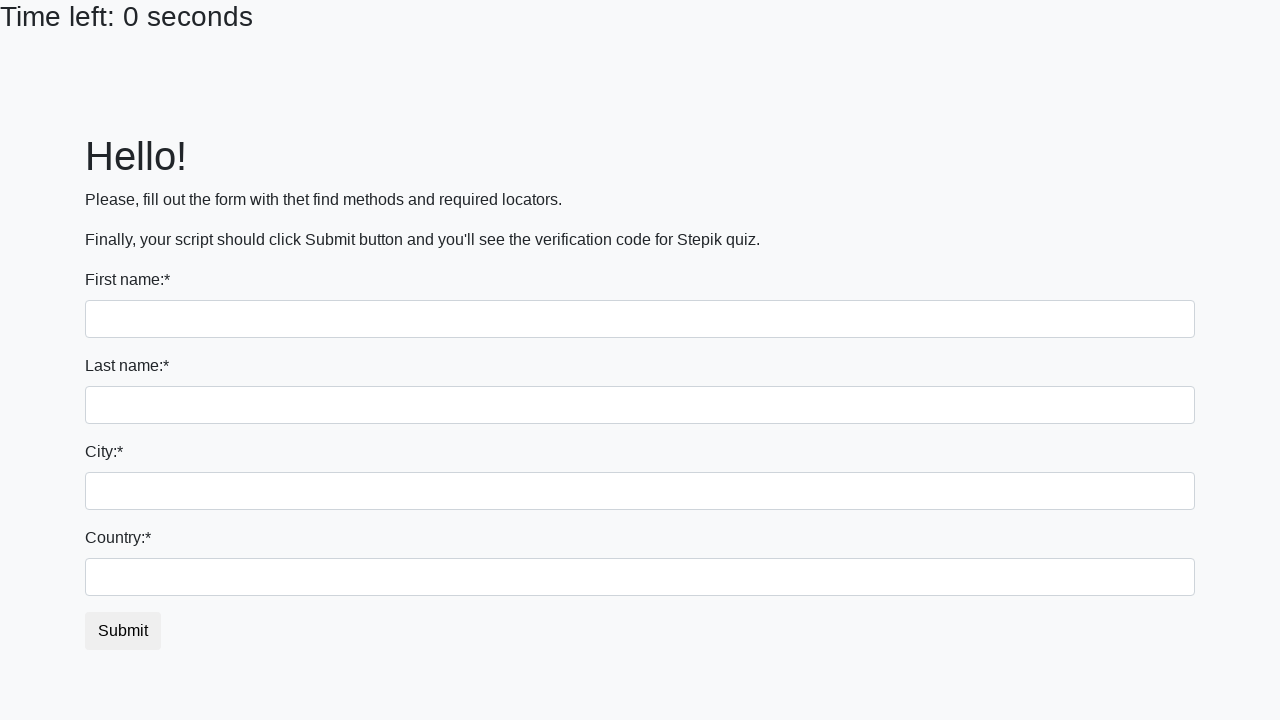